Tests table sorting and pagination functionality by clicking on a table header to sort, then navigating through pages to find a specific item and retrieve its price

Starting URL: https://rahulshettyacademy.com/seleniumPractise/#/offers

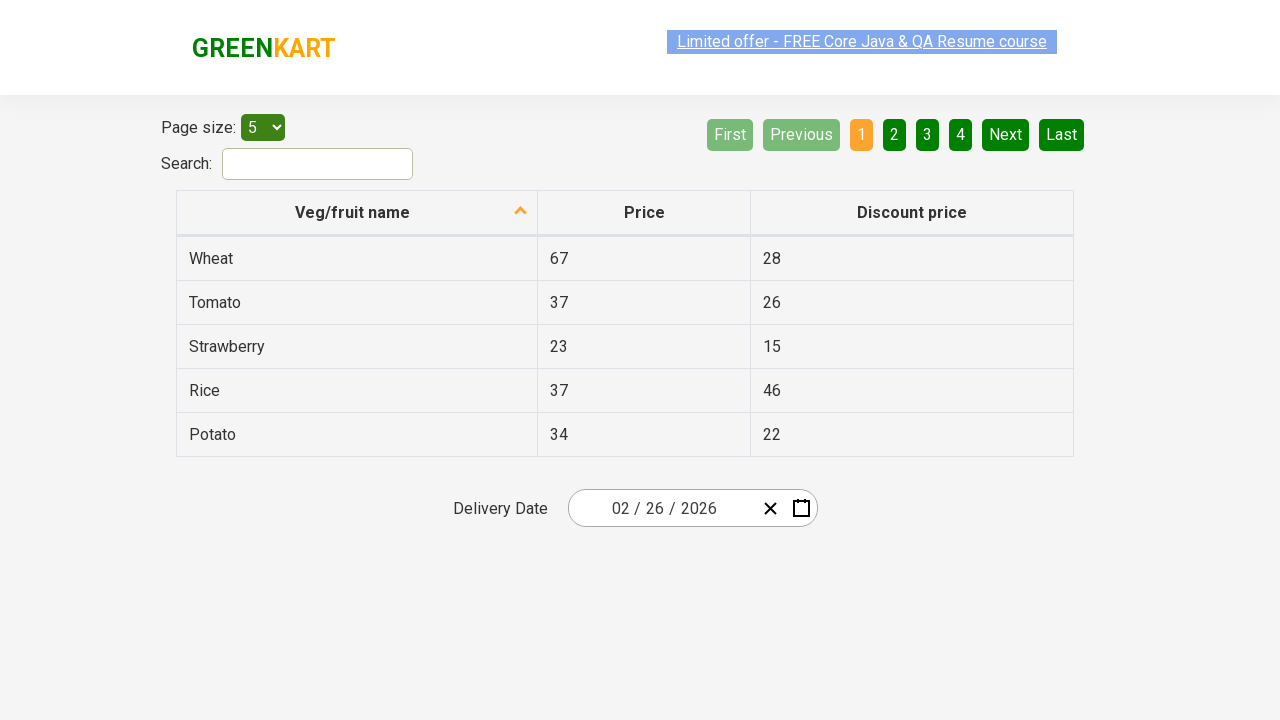

Clicked first table header to sort column at (357, 213) on xpath=//table[@class='table table-bordered']/thead/tr/th[1]
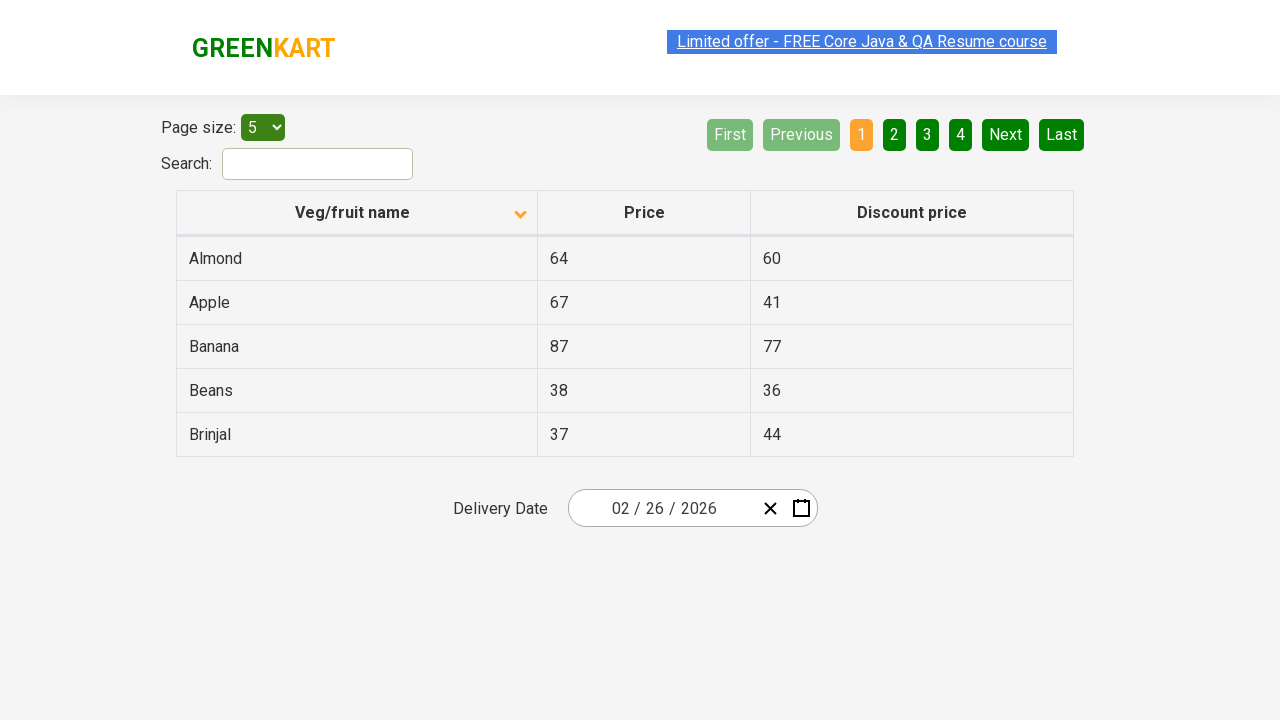

Searched for 'Wheat' in current table page
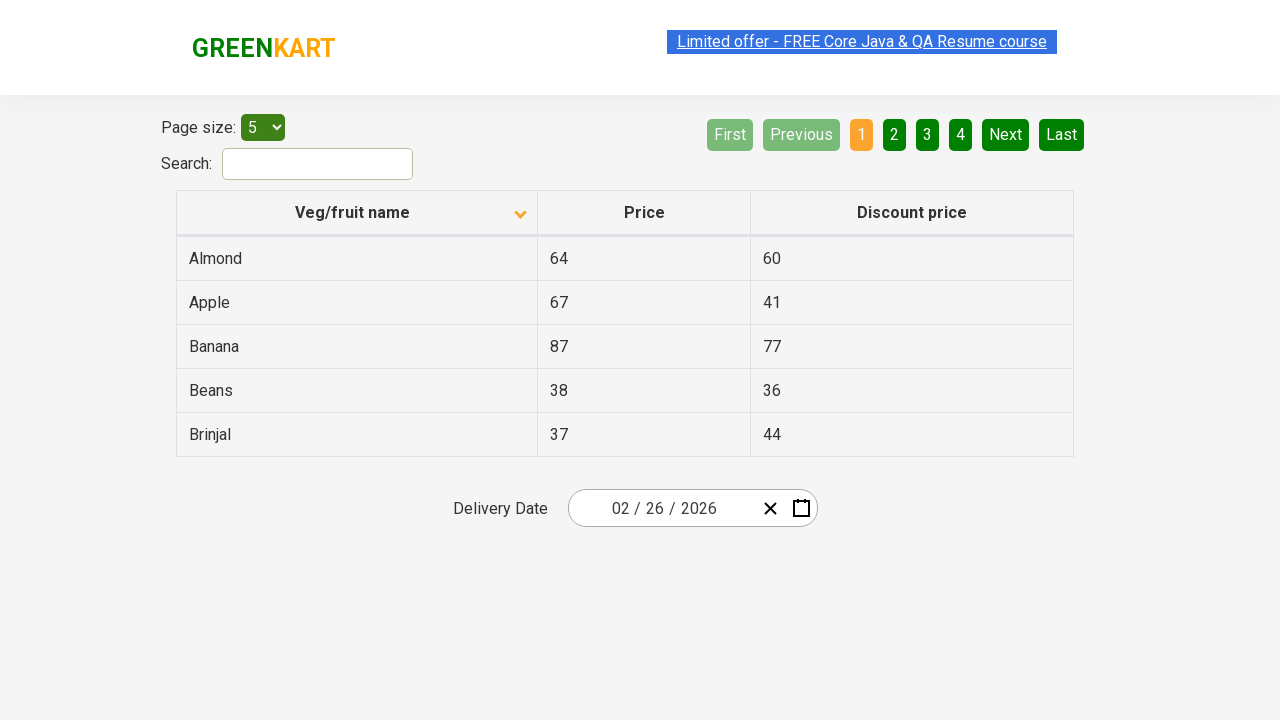

Clicked Next button to navigate to next page at (1006, 134) on xpath=//a[@aria-label='Next']
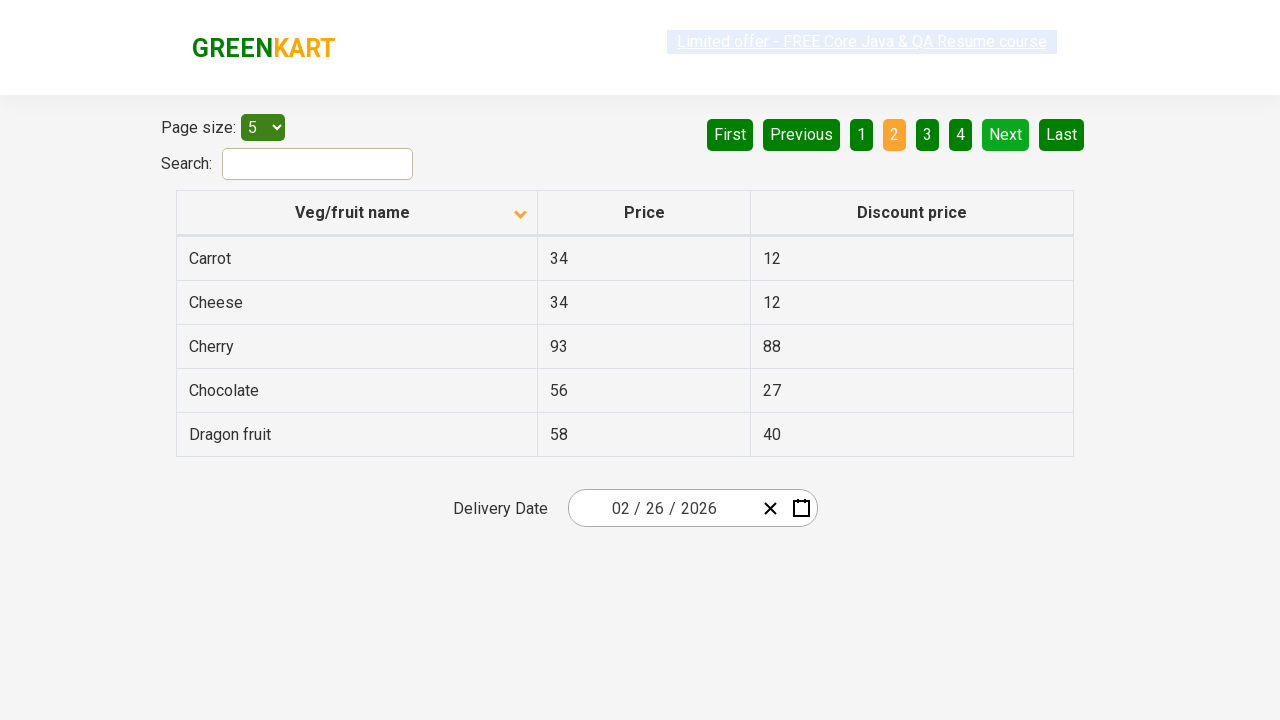

Waited for table to update
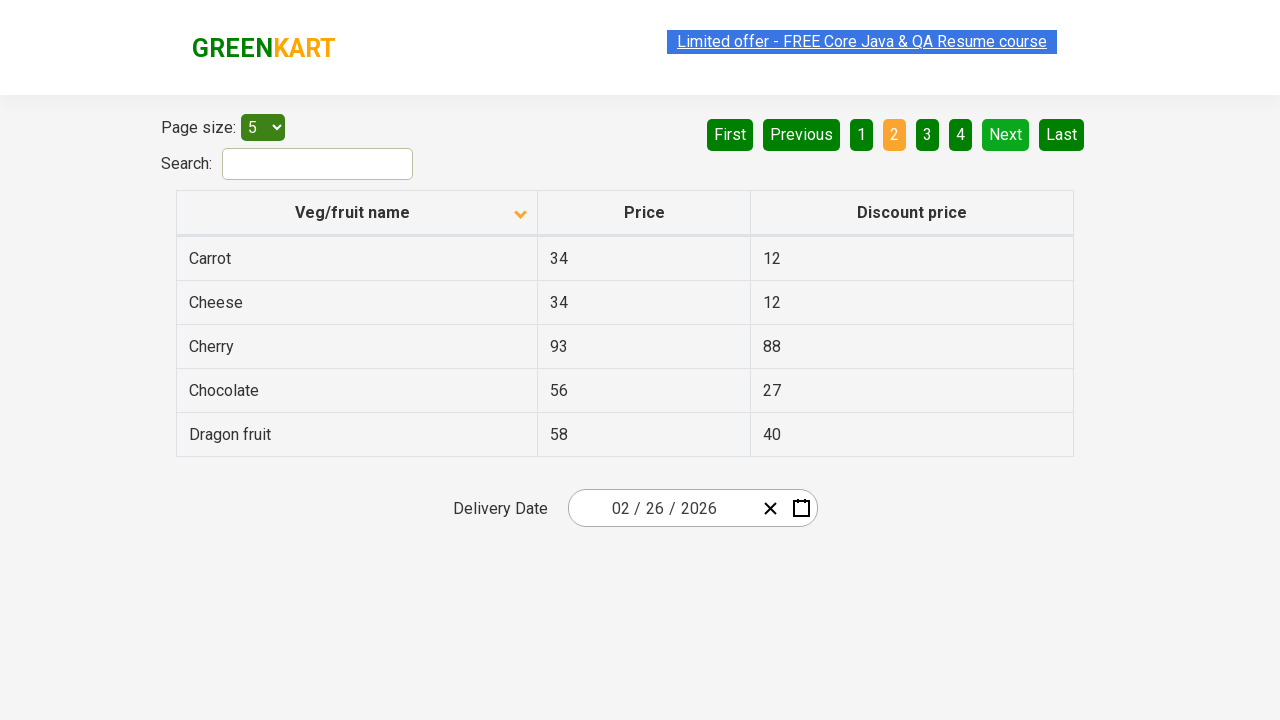

Searched for 'Wheat' in current table page
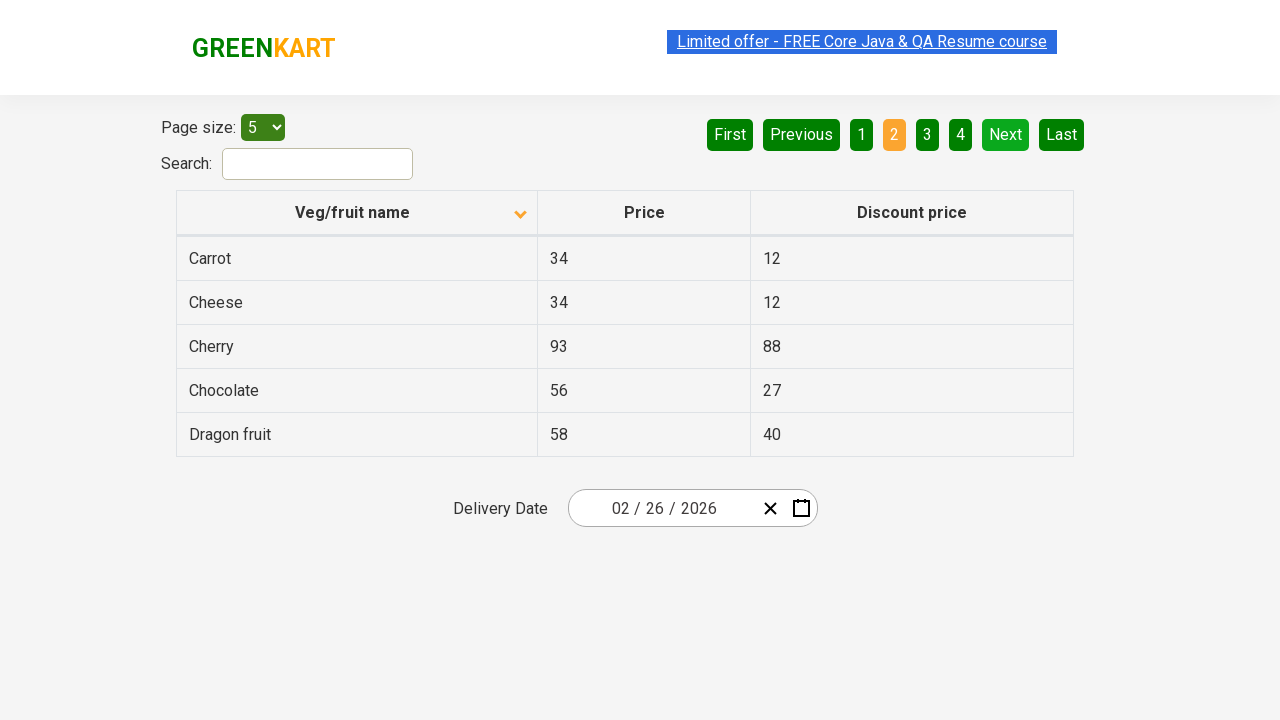

Clicked Next button to navigate to next page at (1006, 134) on xpath=//a[@aria-label='Next']
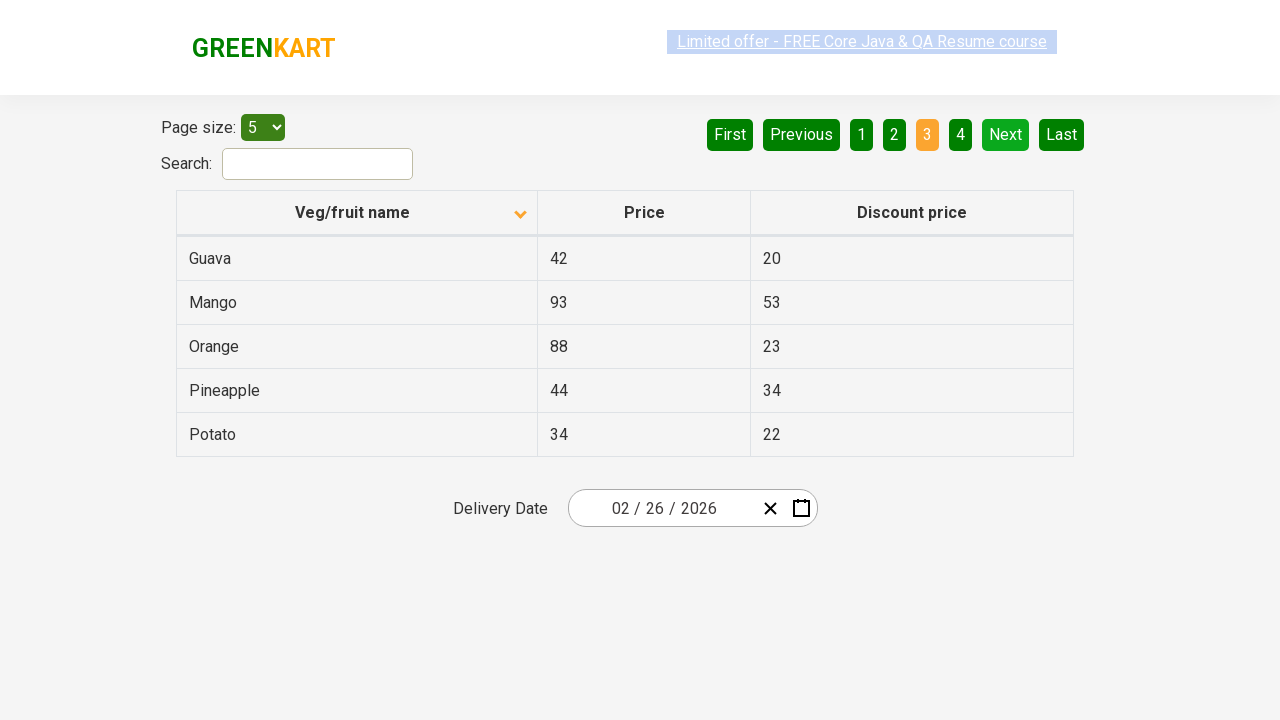

Waited for table to update
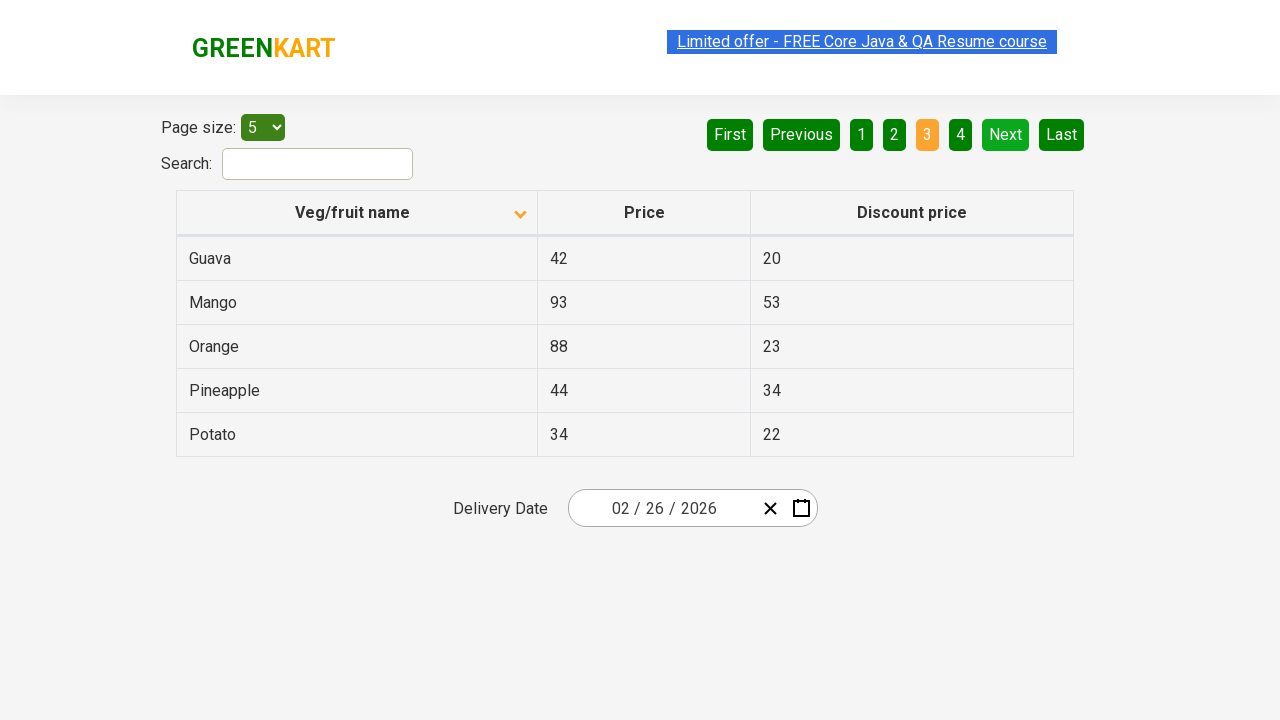

Searched for 'Wheat' in current table page
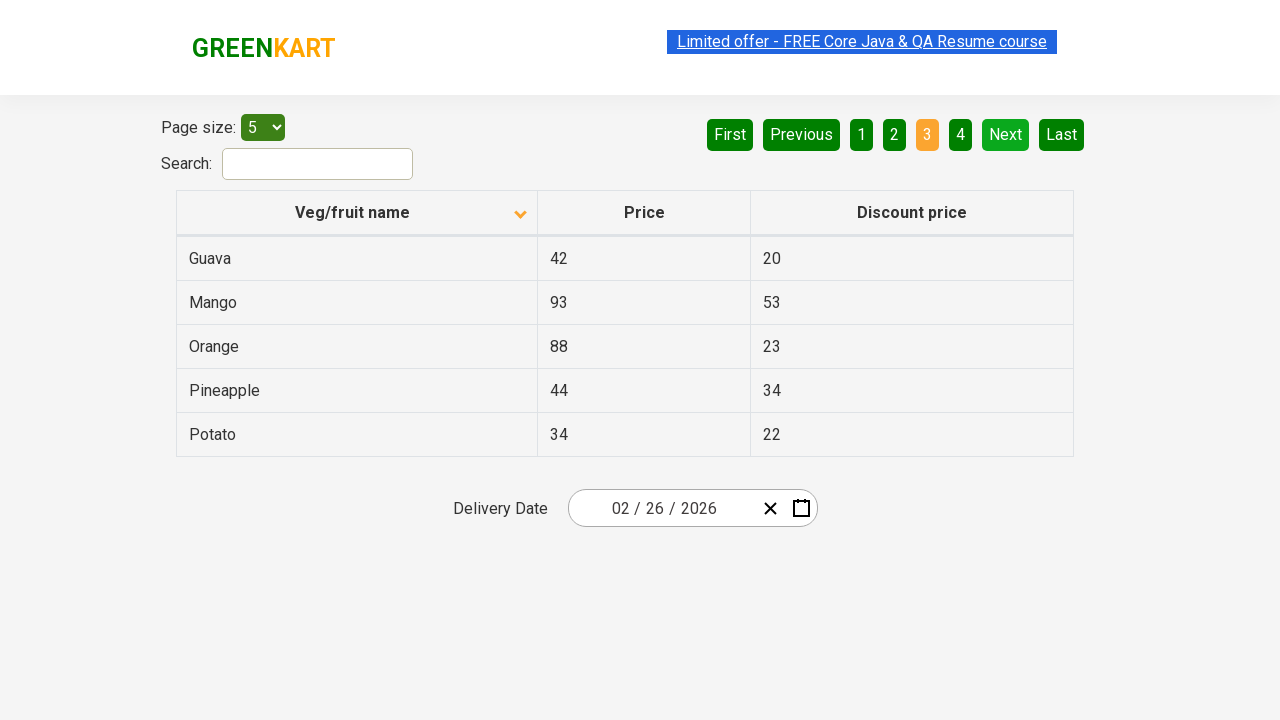

Clicked Next button to navigate to next page at (1006, 134) on xpath=//a[@aria-label='Next']
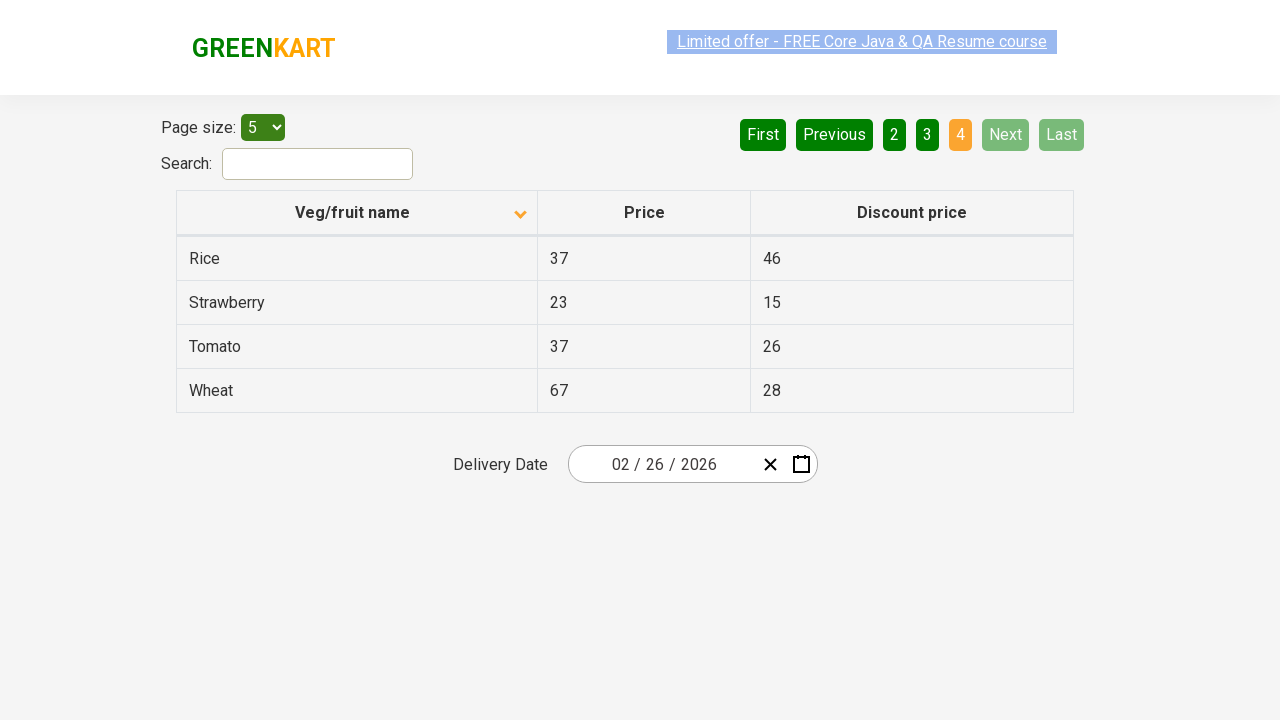

Waited for table to update
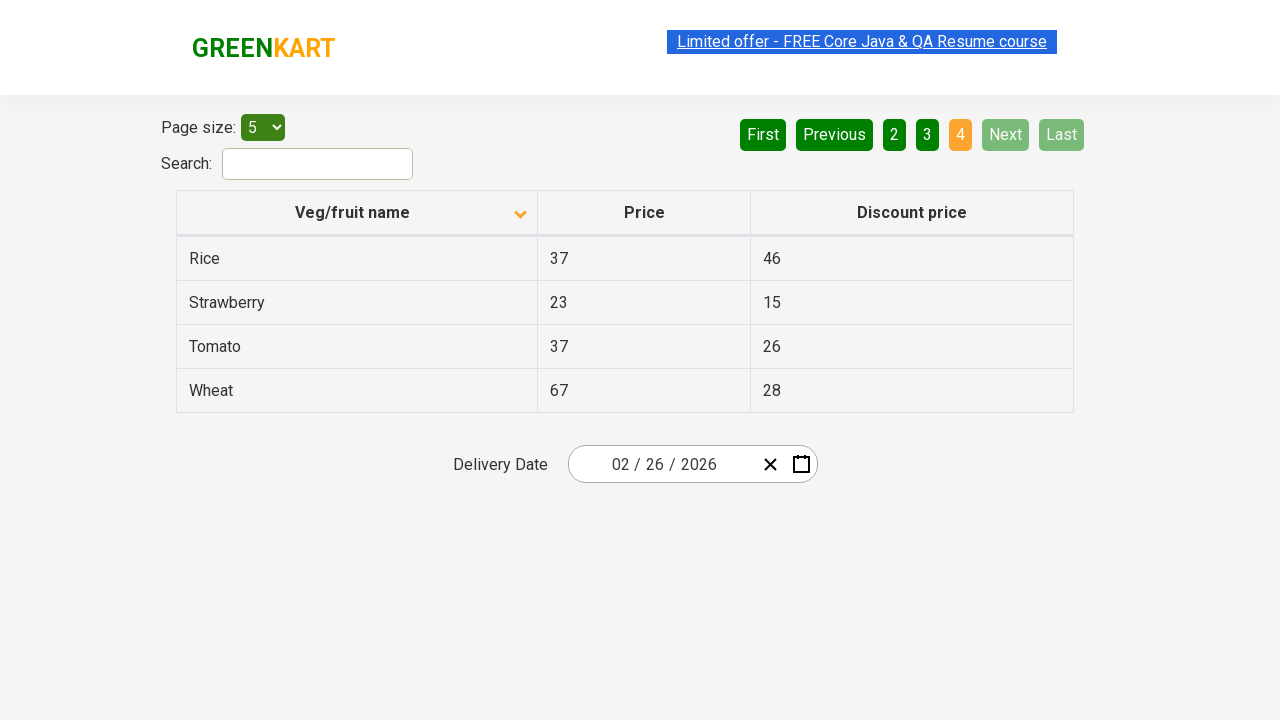

Searched for 'Wheat' in current table page
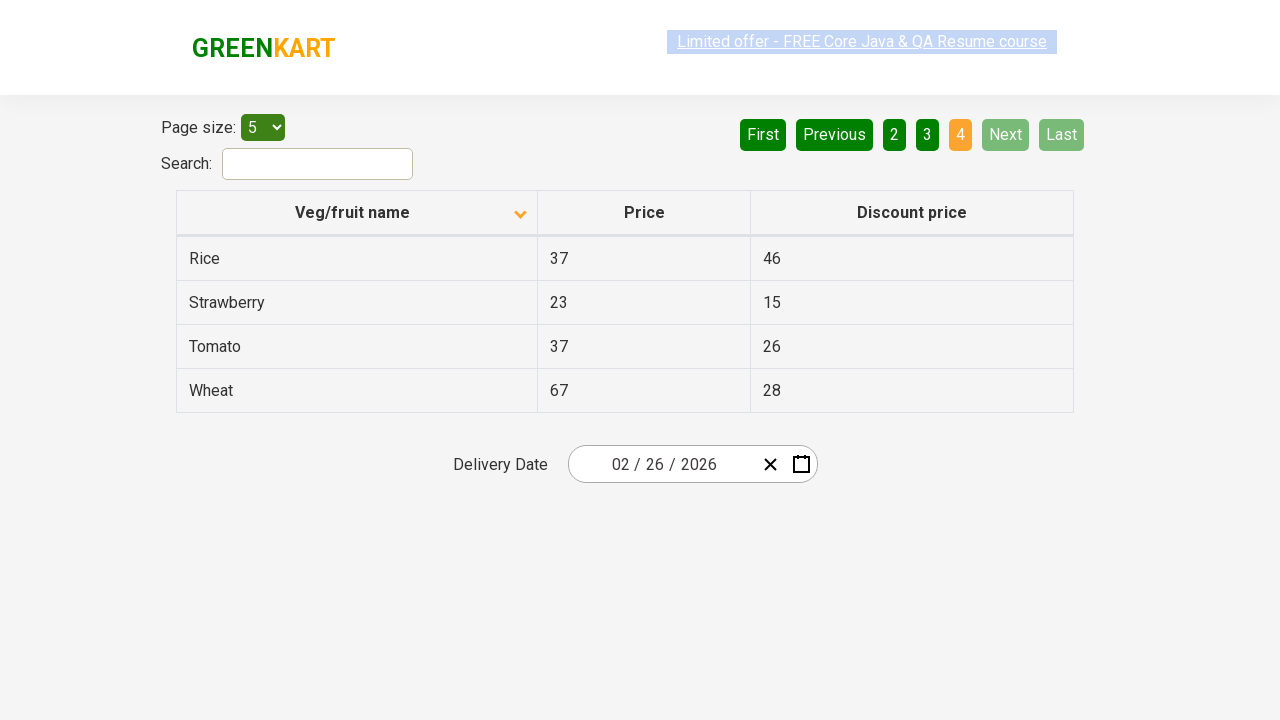

Found Wheat item and retrieved price: 67
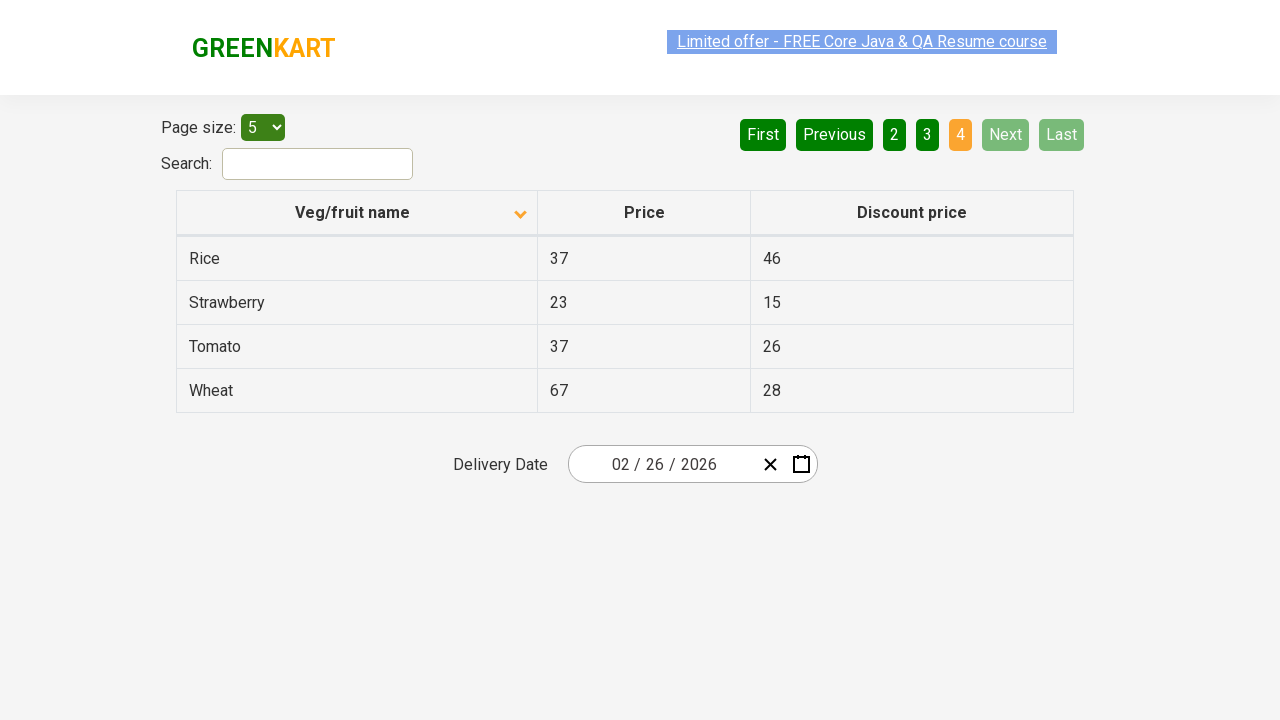

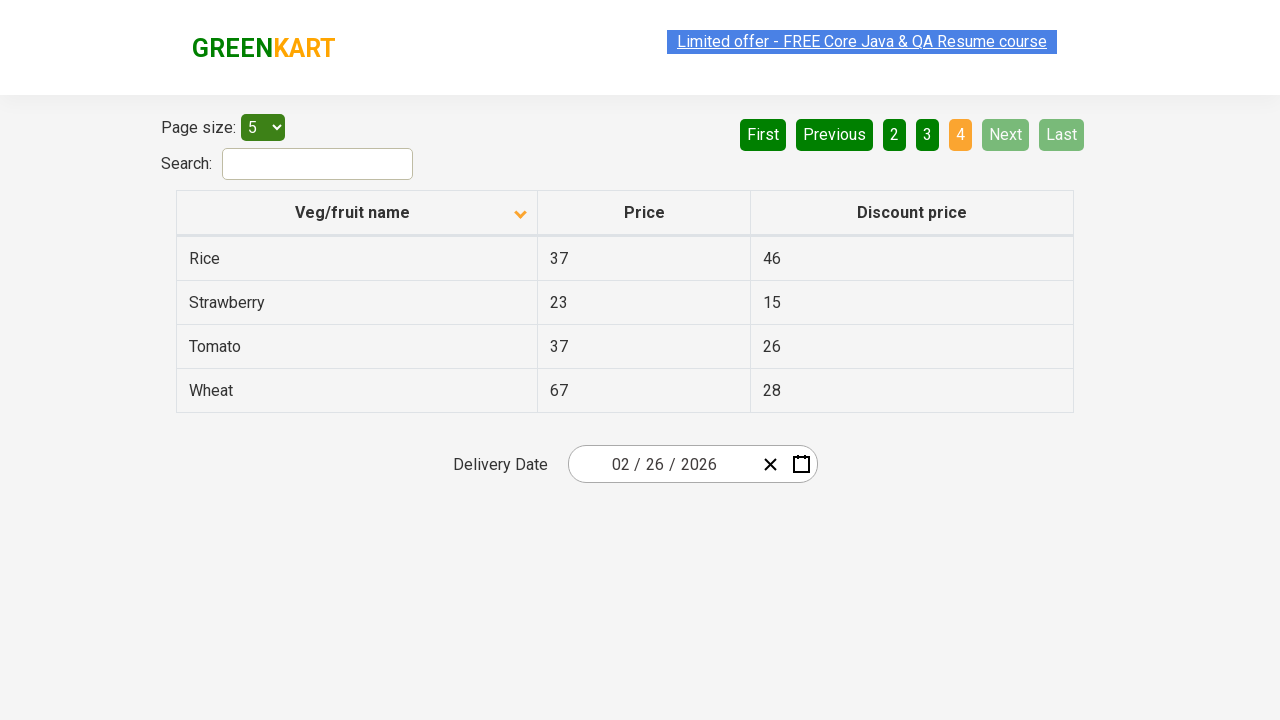